Tests hover functionality on a button element by hovering over it and verifying that a tooltip appears with the expected text "You hovered over the Button"

Starting URL: https://demoqa.com/tool-tips

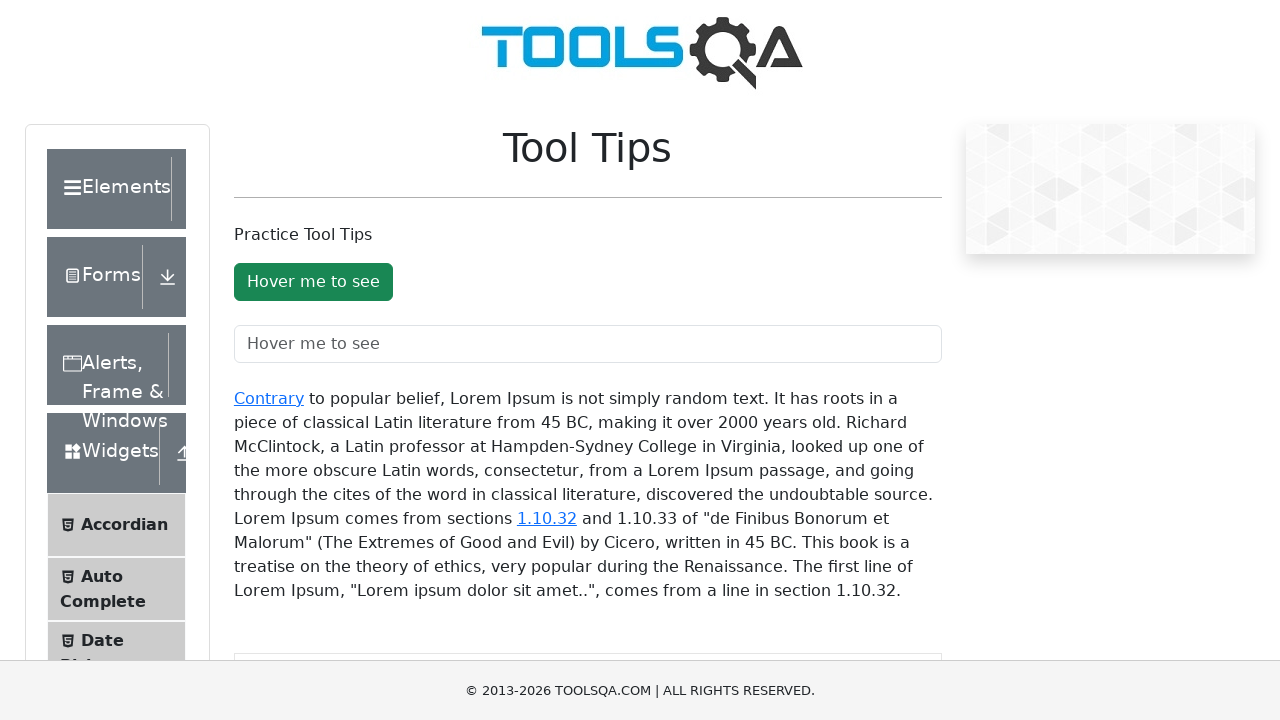

Hovered over the button element with id 'toolTipButton' at (313, 282) on #toolTipButton
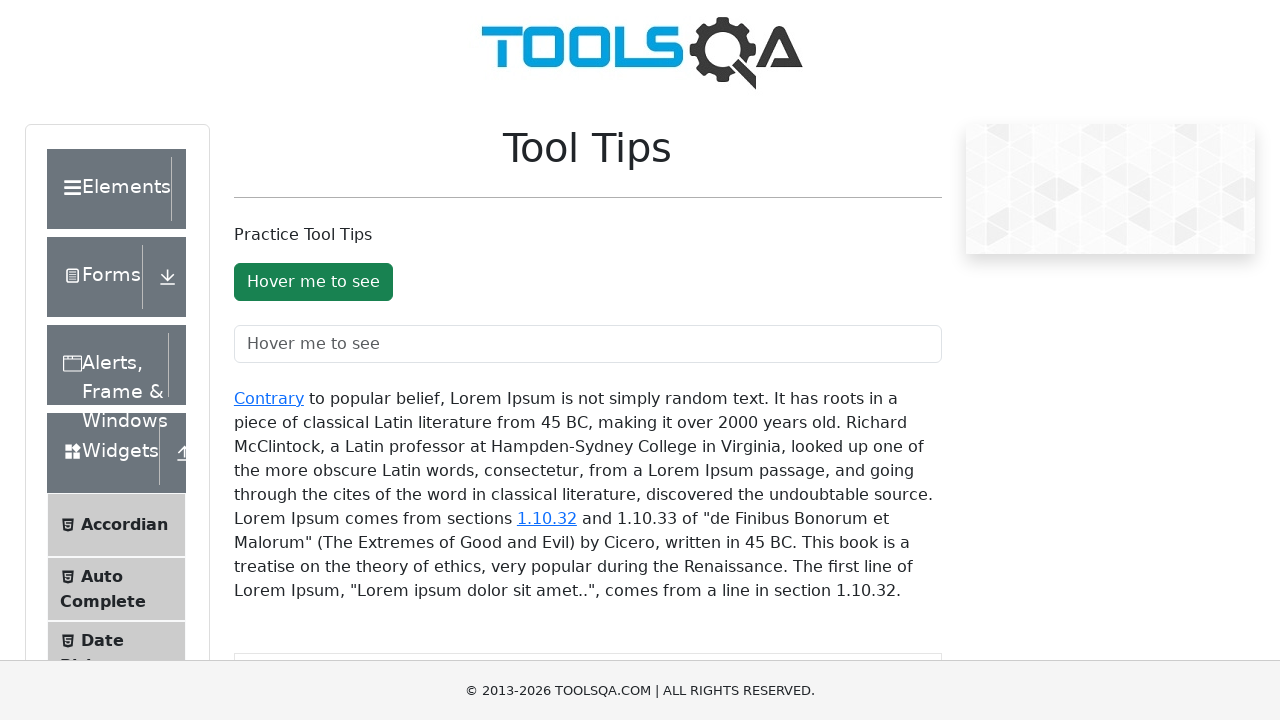

Tooltip with id 'buttonToolTip' became visible
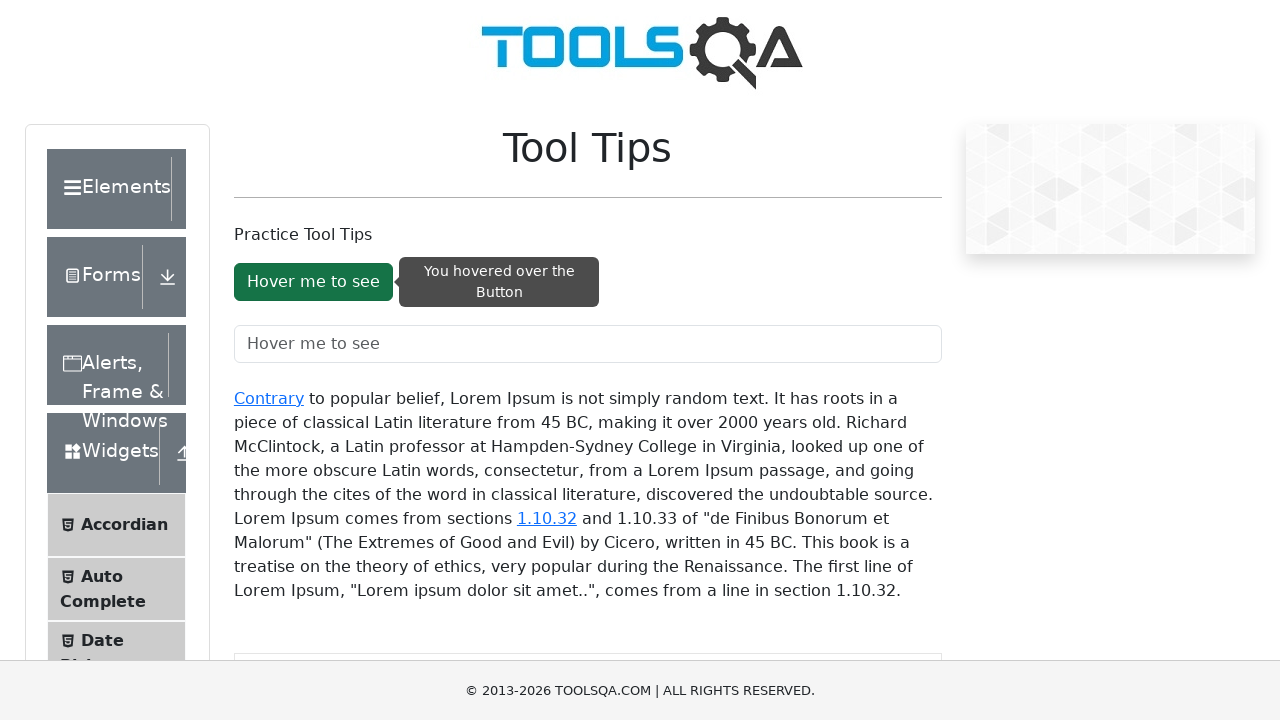

Retrieved tooltip text content
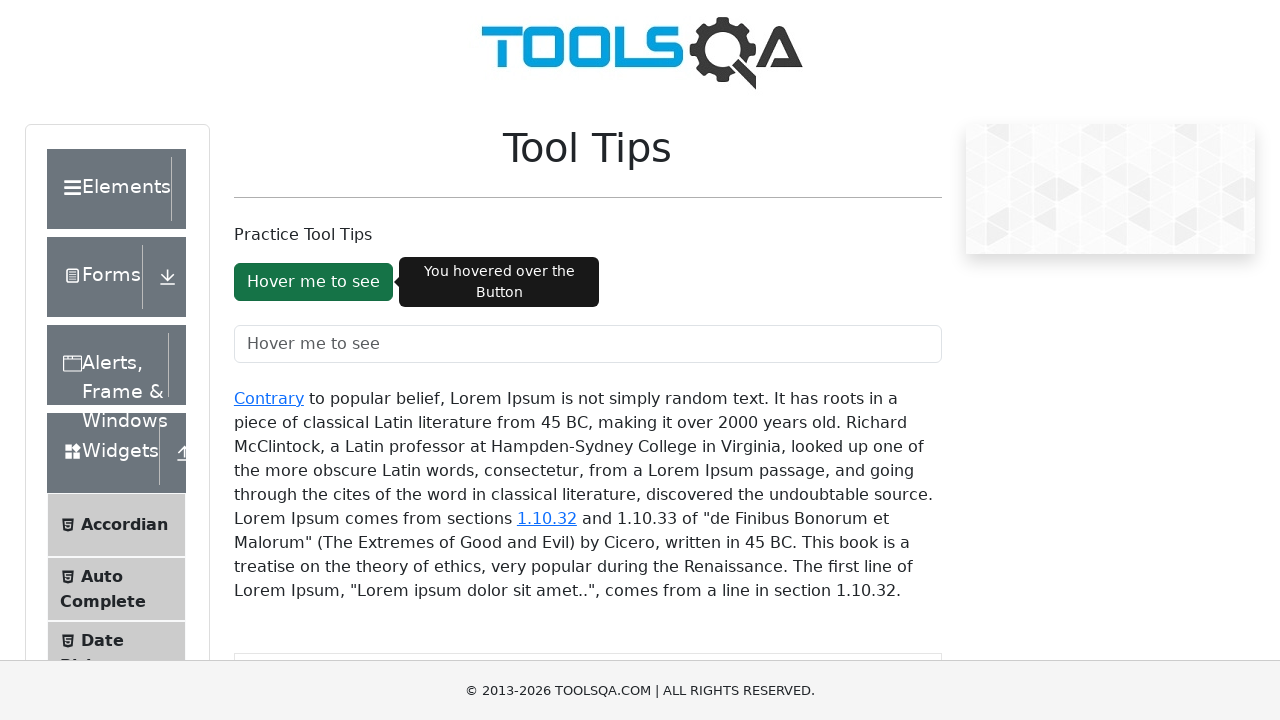

Verified tooltip text is 'You hovered over the Button'
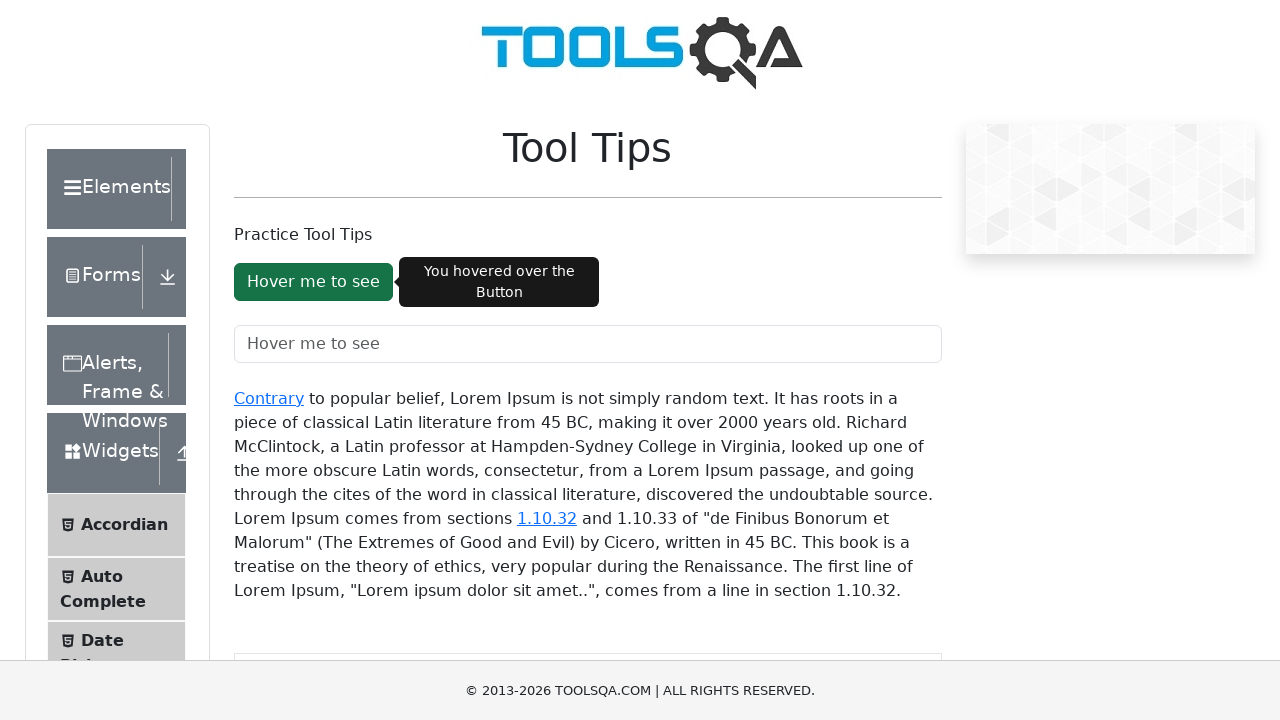

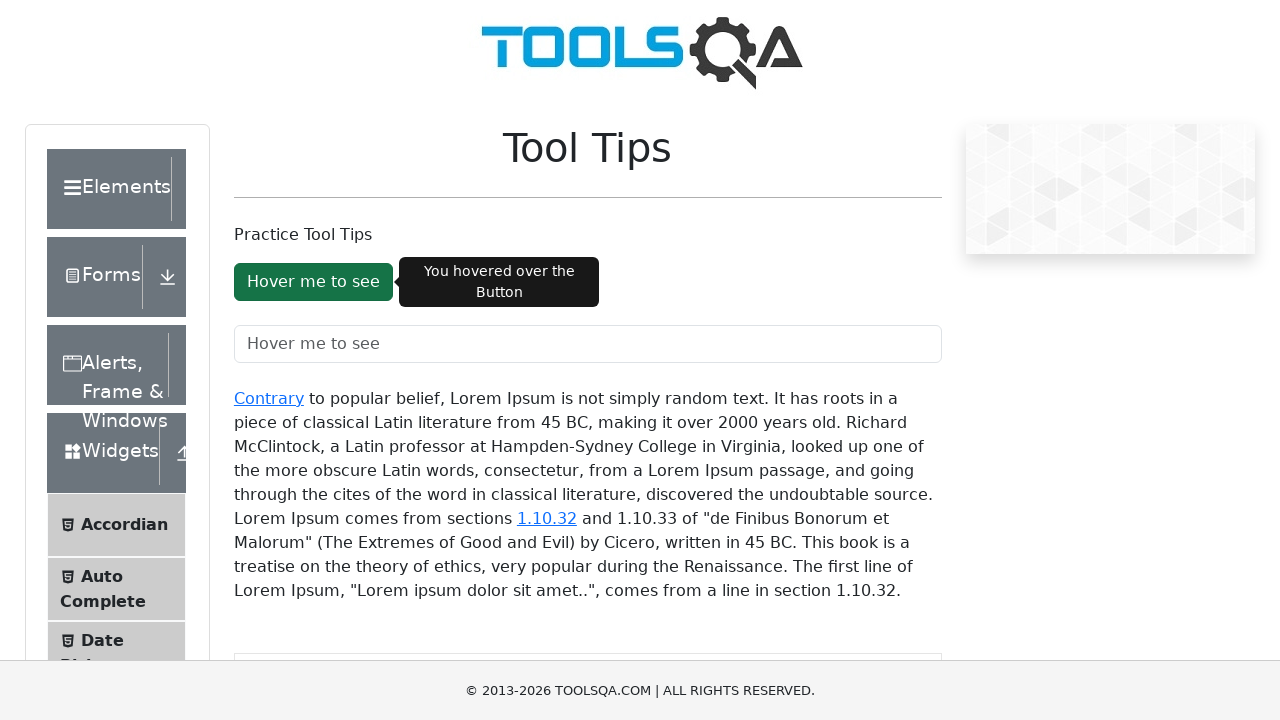